Tests setting a date value in the outbound date input field on Busbud travel booking site using JavaScript execution

Starting URL: https://www.busbud.com/en

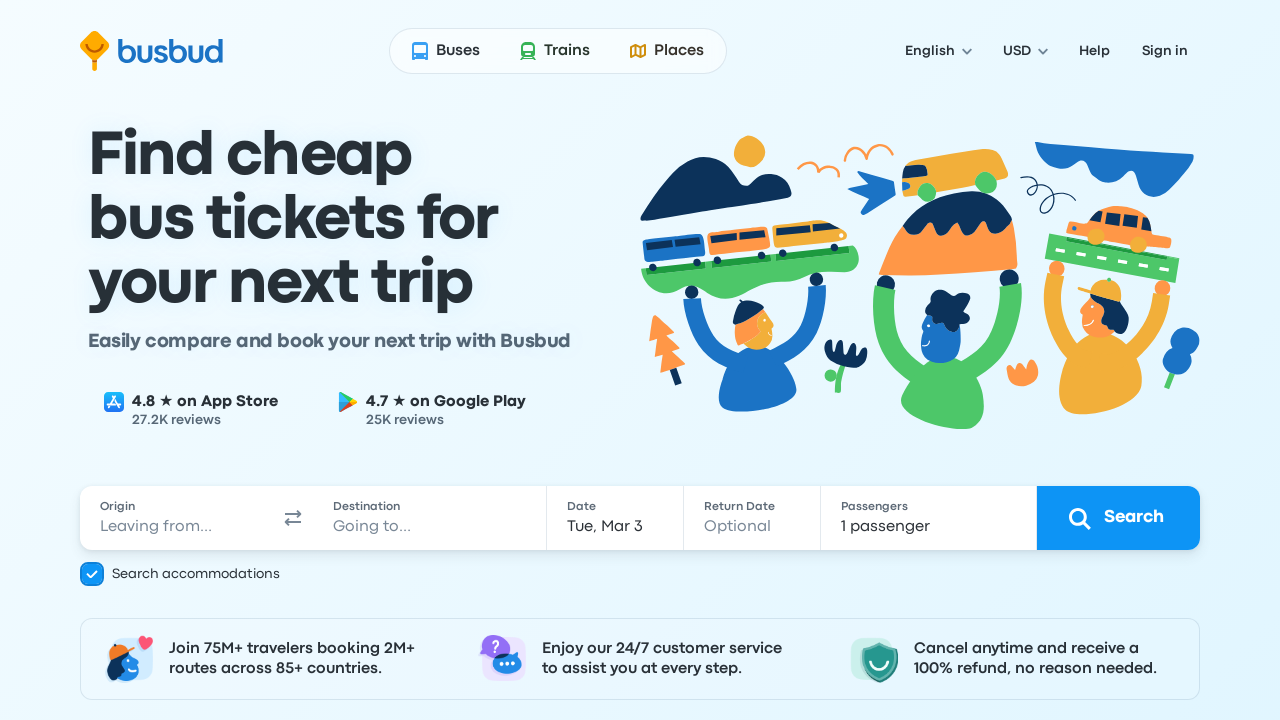

Navigated to Busbud travel booking site
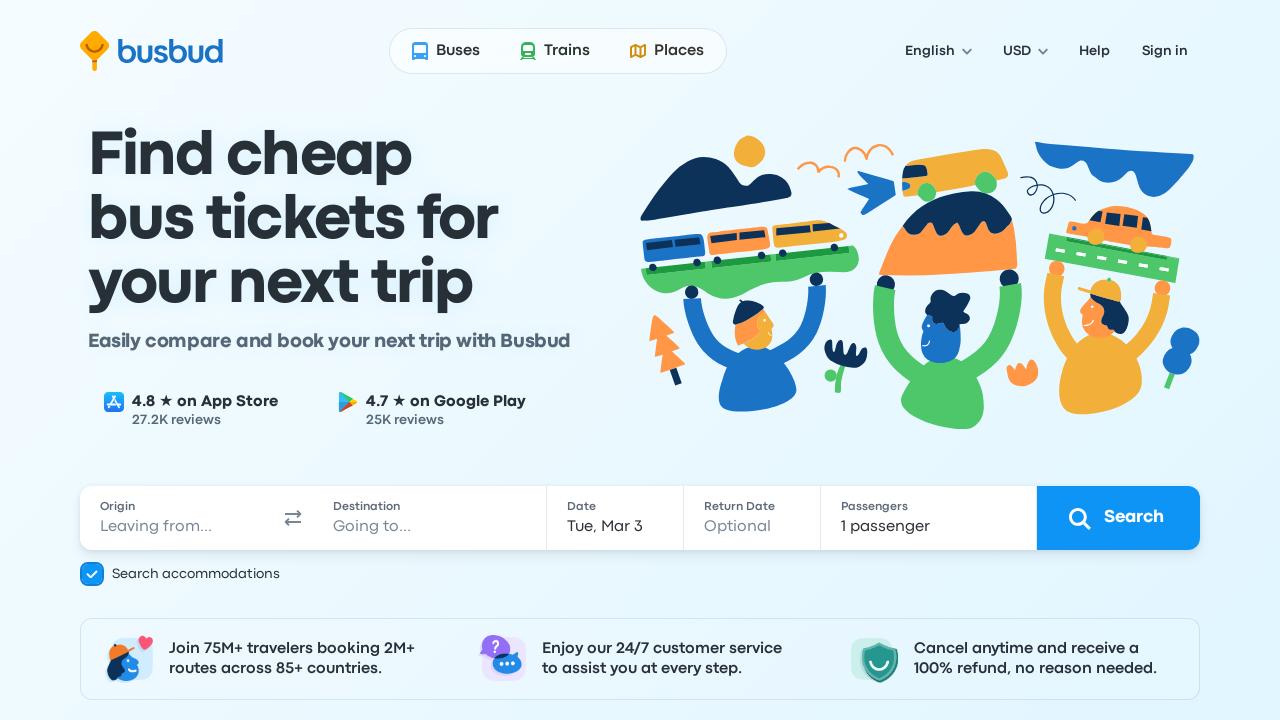

Set outbound date to 'Sat, Dec 14' using JavaScript execution
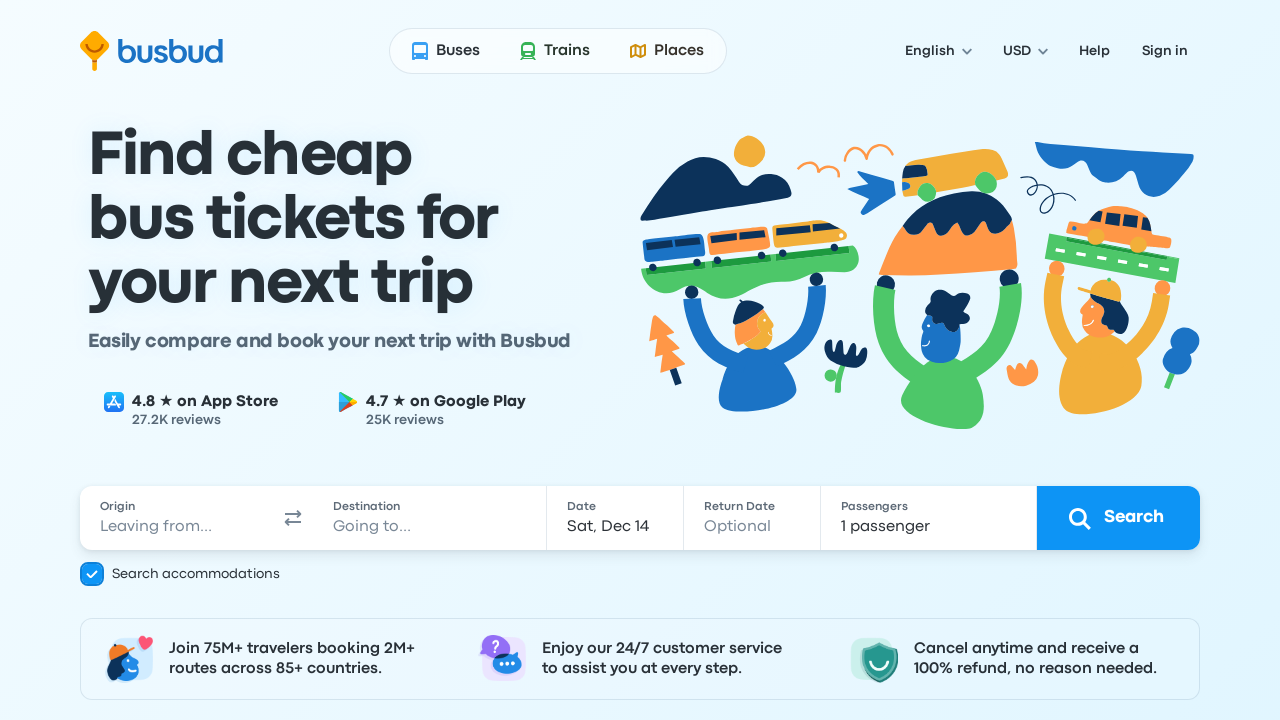

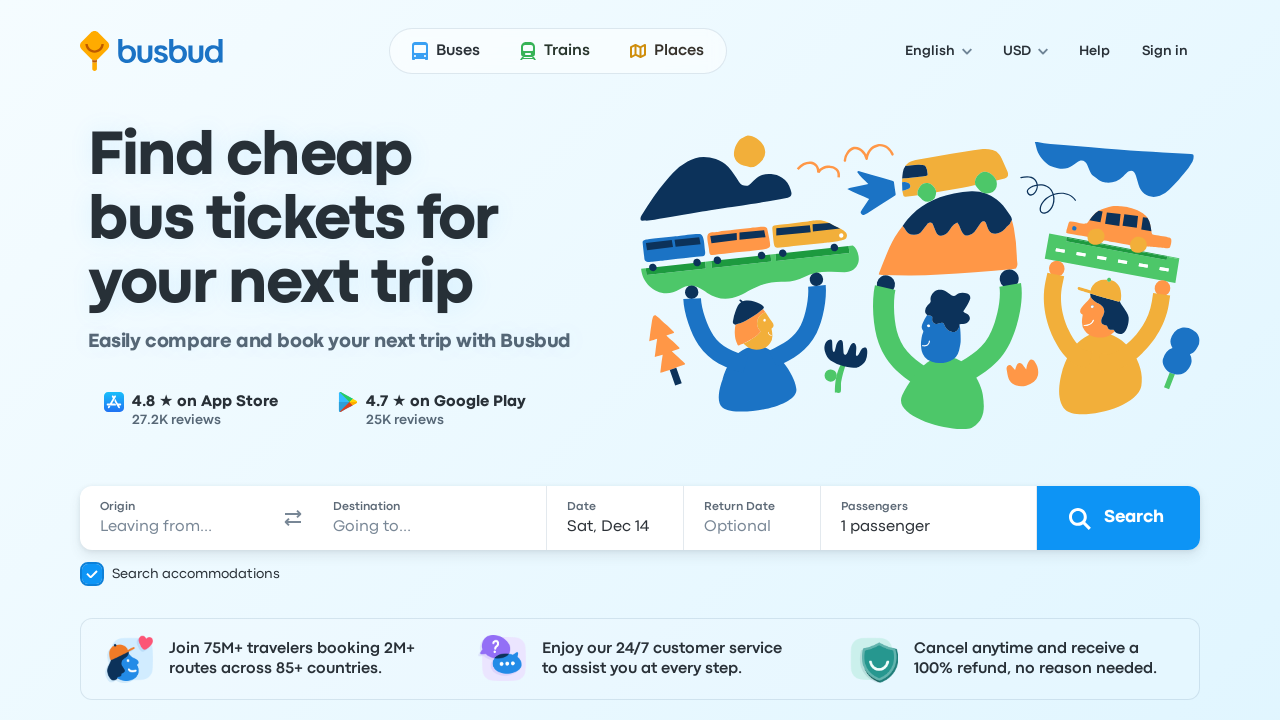